Tests the API link that returns a 404 Not Found status response

Starting URL: https://demoqa.com/links

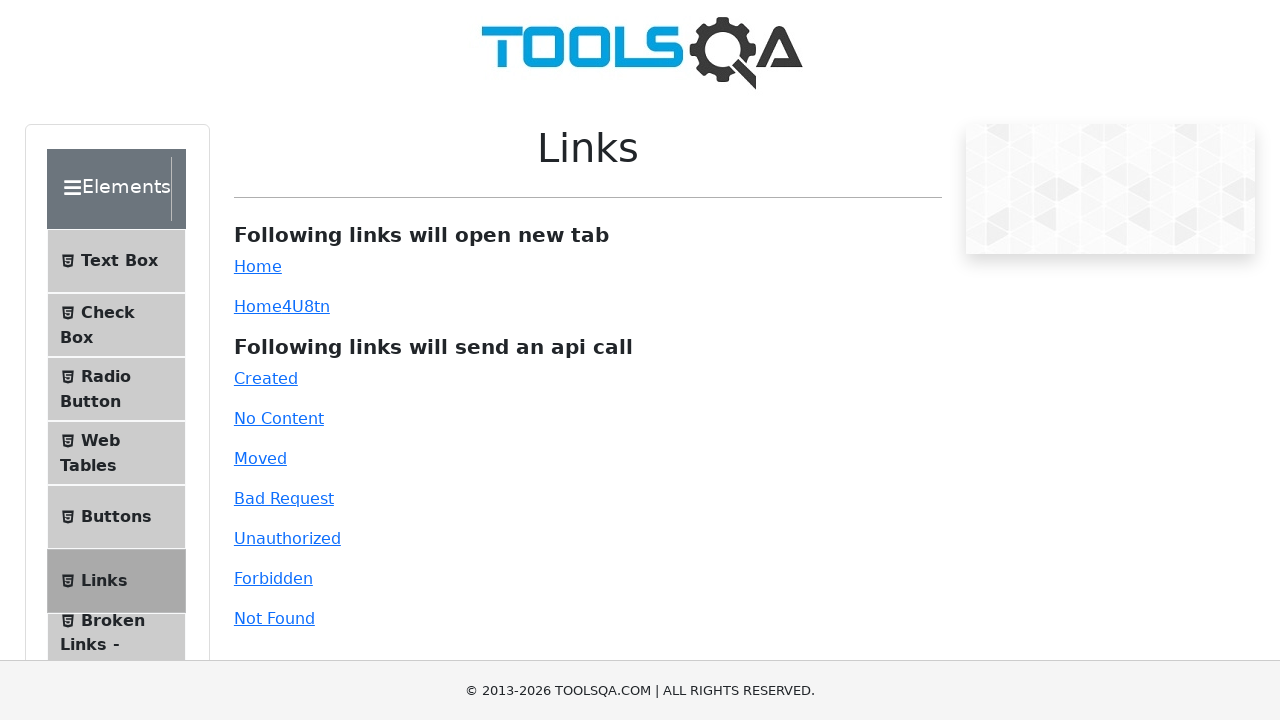

Clicked the invalid-url API link at (274, 618) on #invalid-url
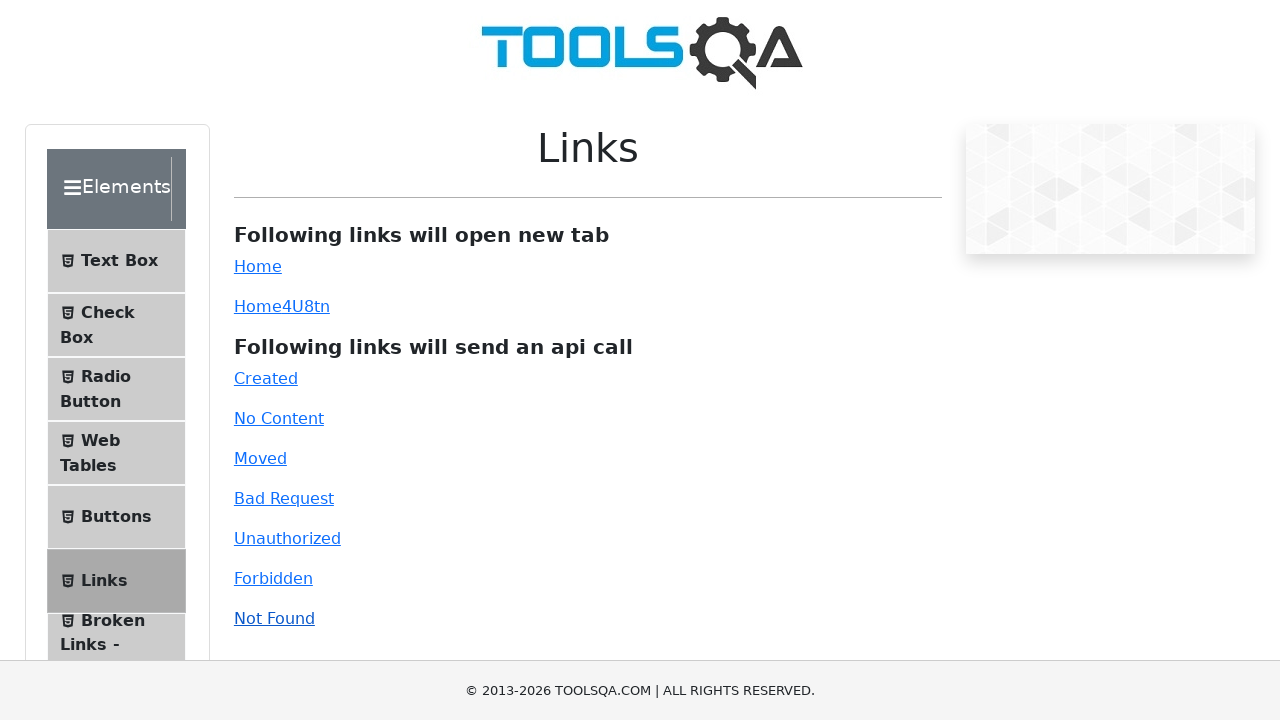

Response message appeared on the page
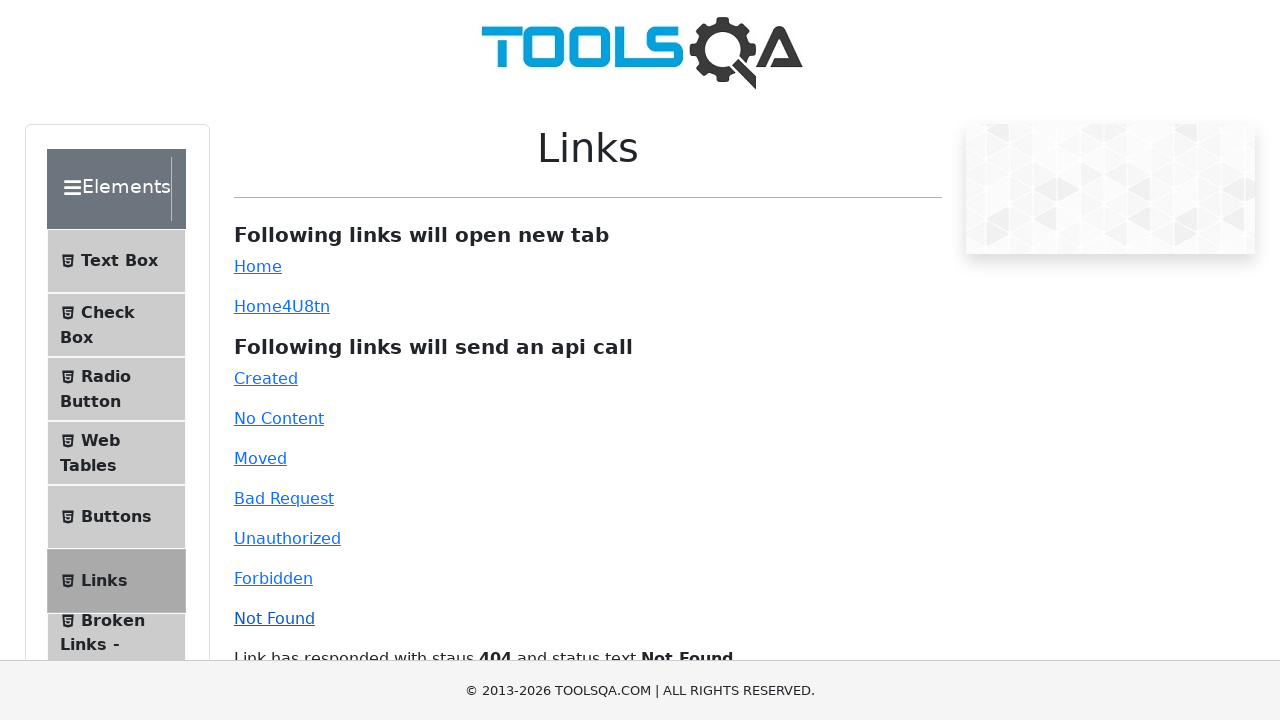

Retrieved response text content
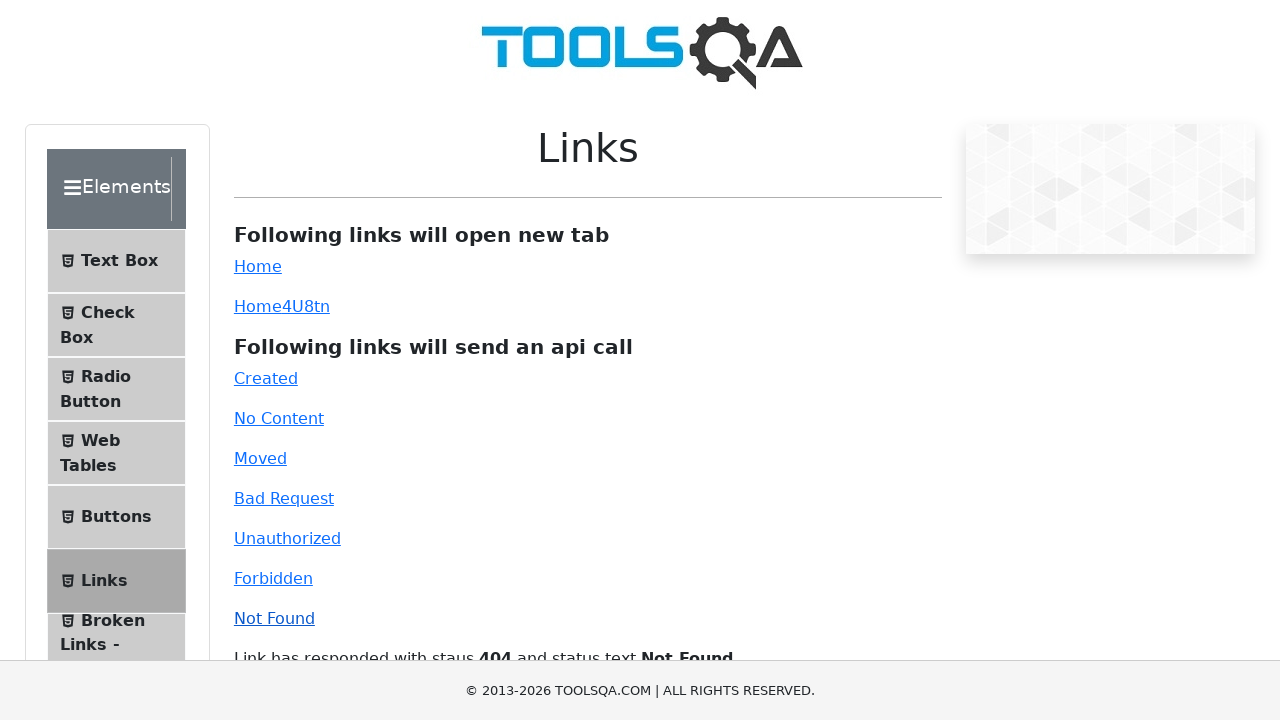

Verified 404 Not Found status code is present in response
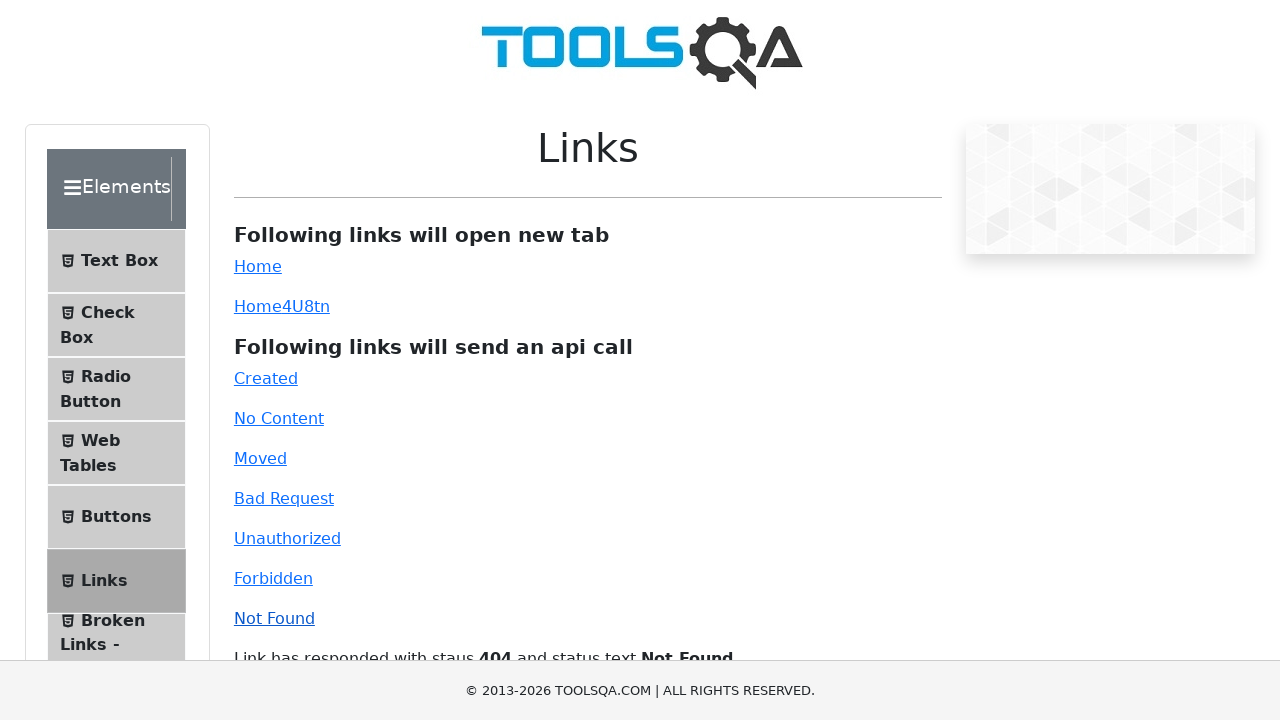

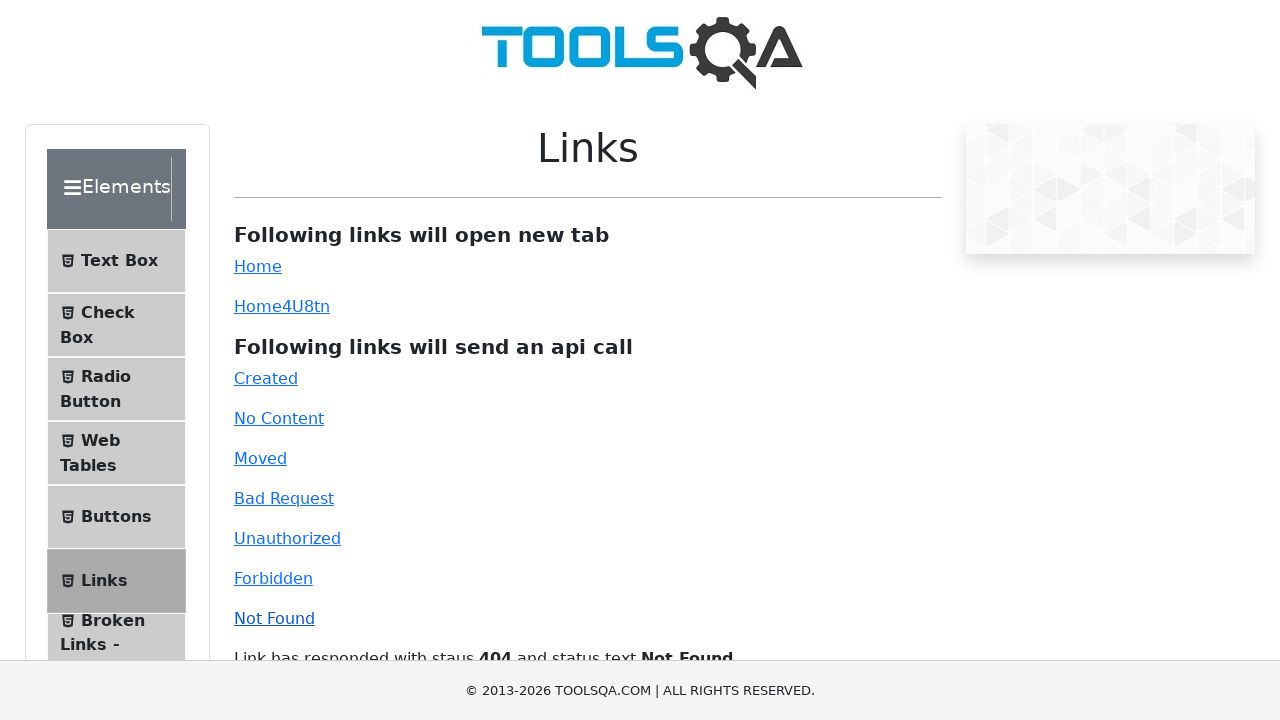